Tests selecting a radio button by its ID on a web form

Starting URL: https://www.selenium.dev/selenium/web/web-form.html

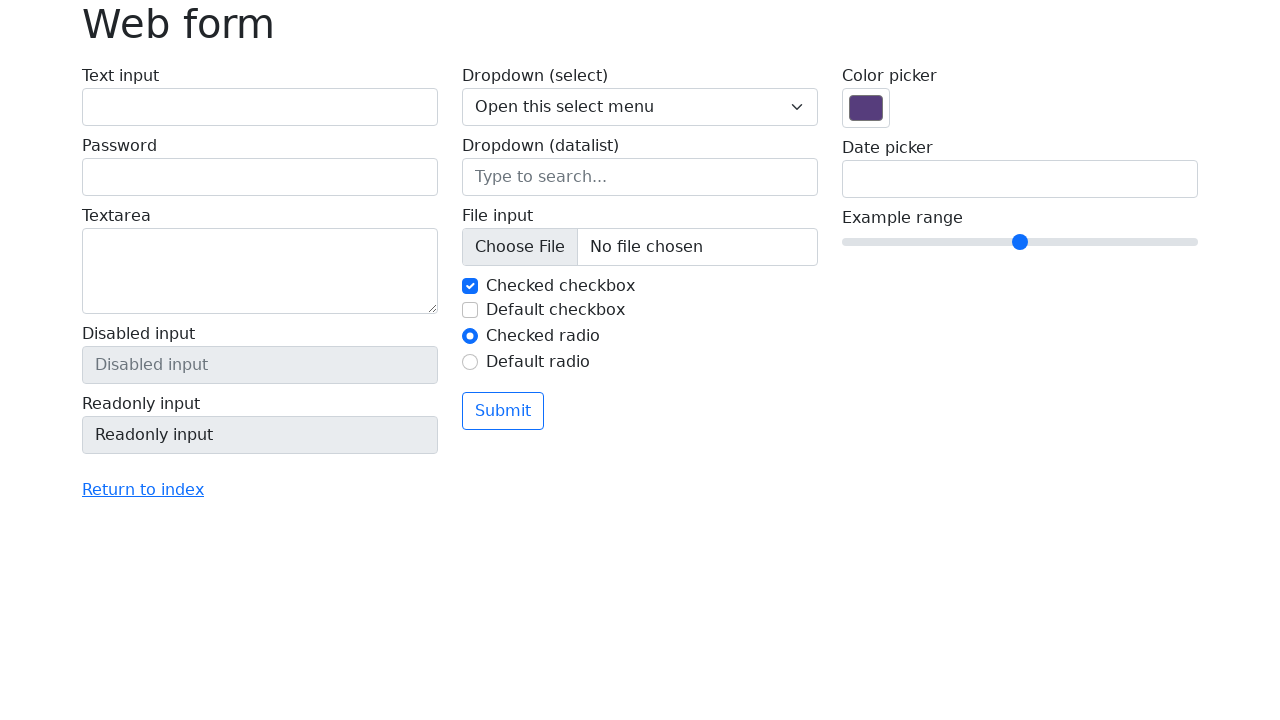

Selected radio button with ID 'my-radio-2' at (470, 362) on #my-radio-2
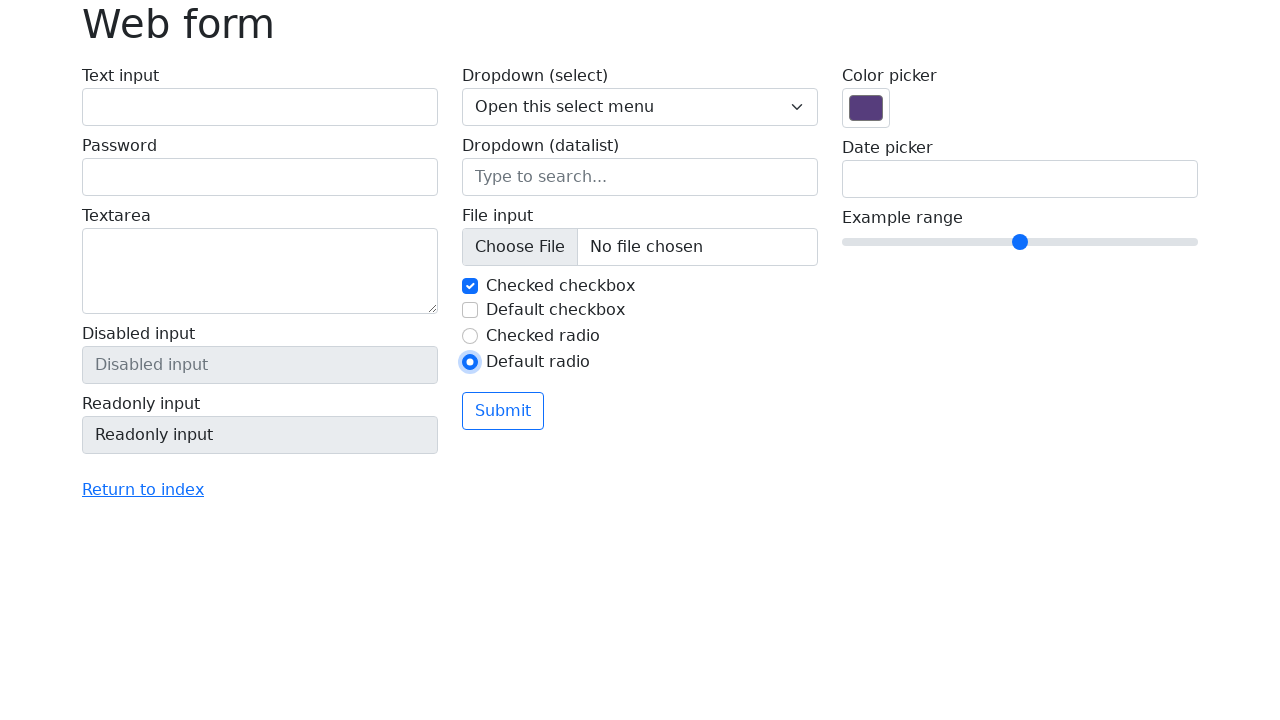

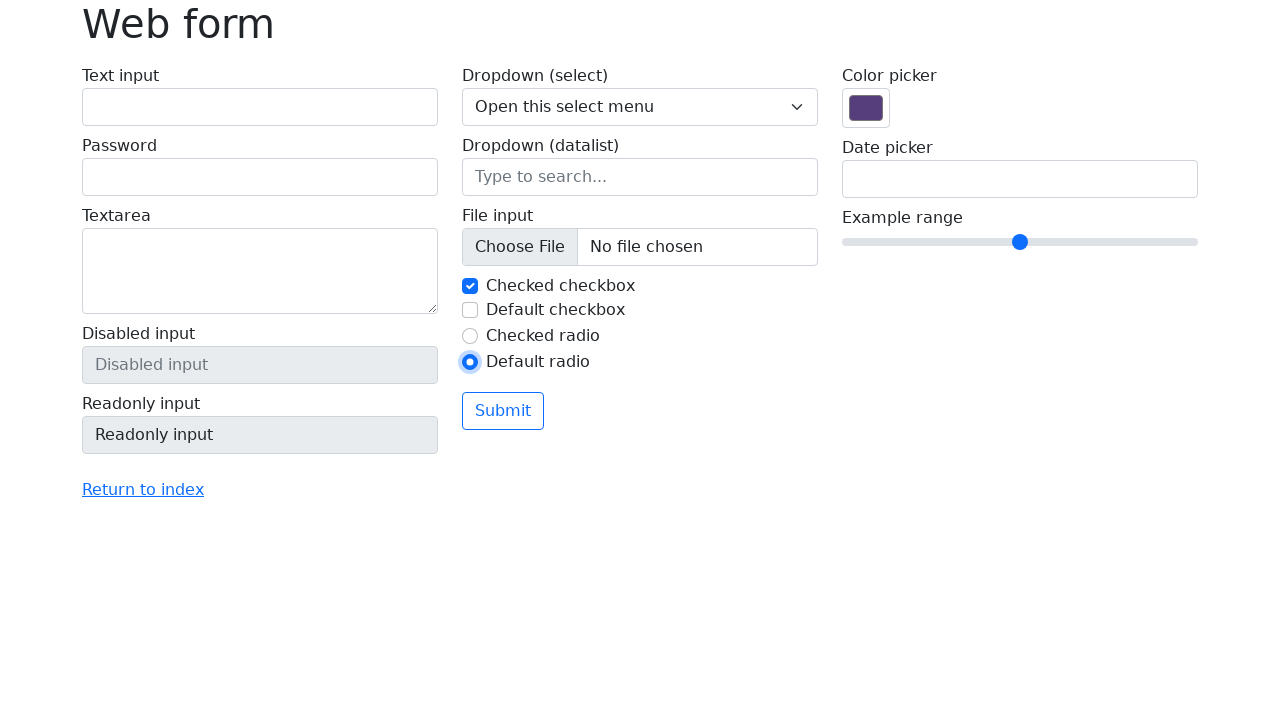